Tests file upload functionality by uploading a text file and verifying the uploaded filename appears in the file list

Starting URL: https://davidwalsh.name/demo/multiple-file-upload.php

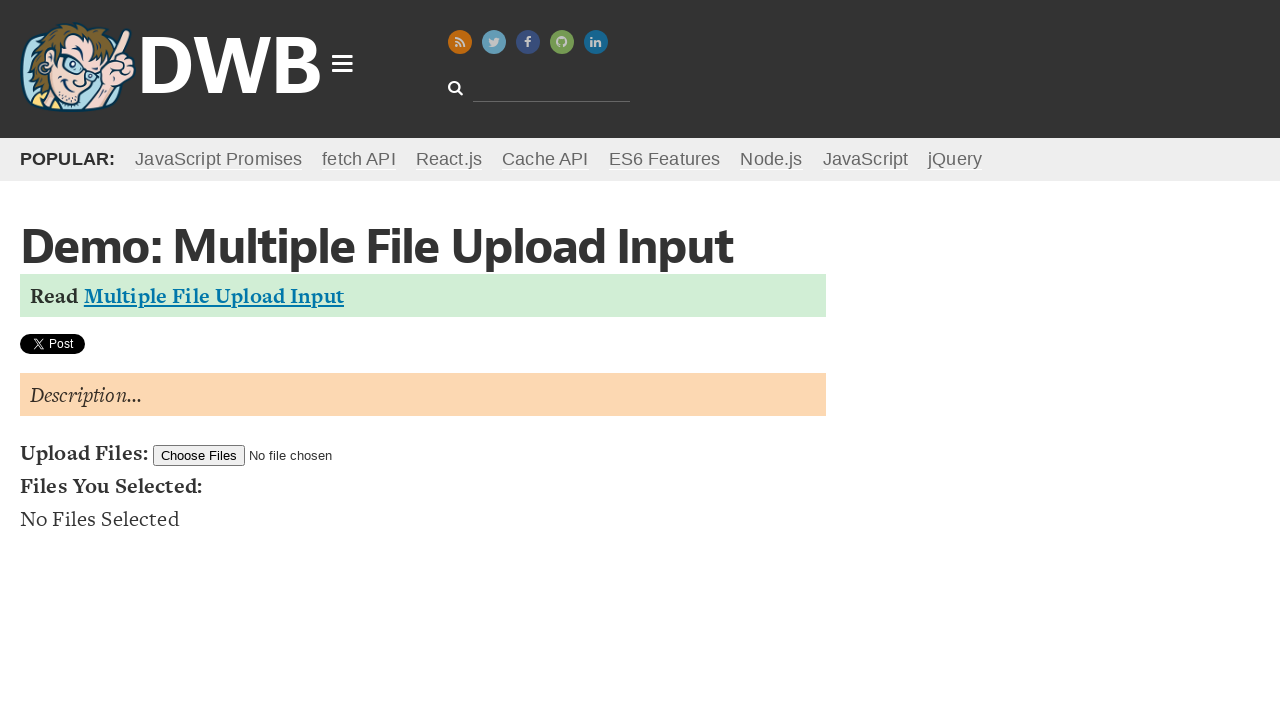

Created test file 'TestDocument.txt' with sample content
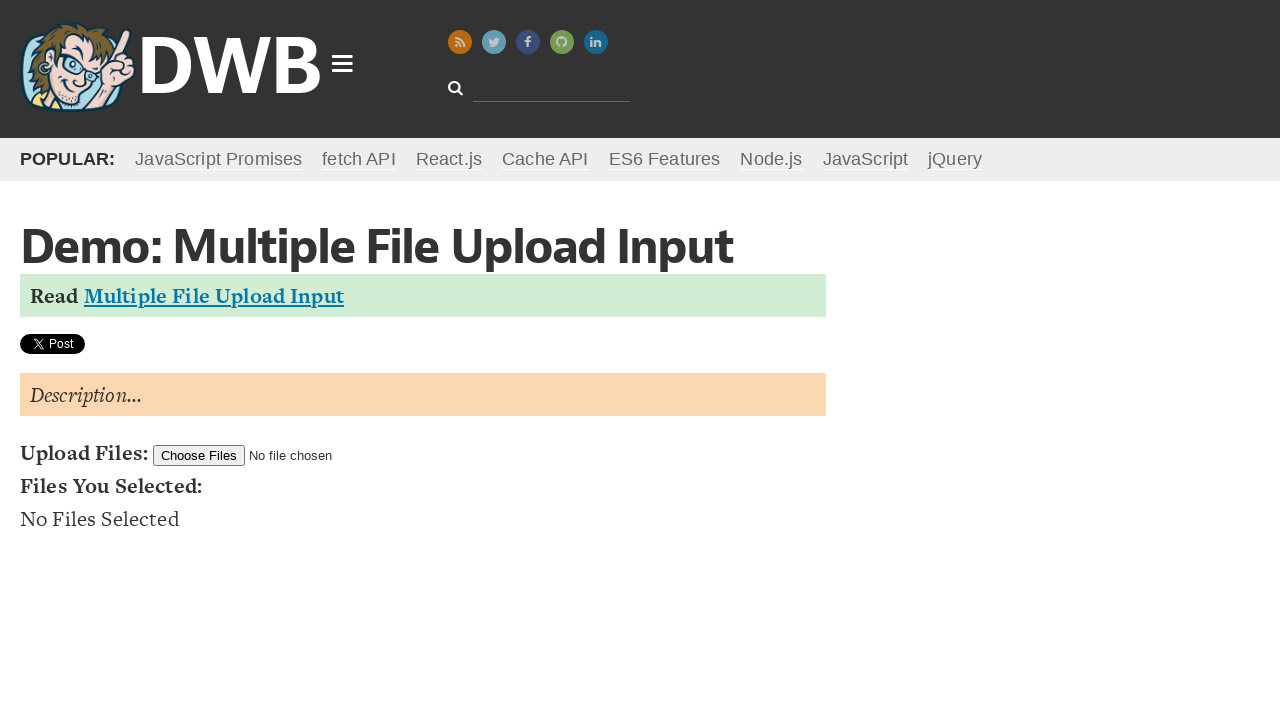

Uploaded test file using file input selector
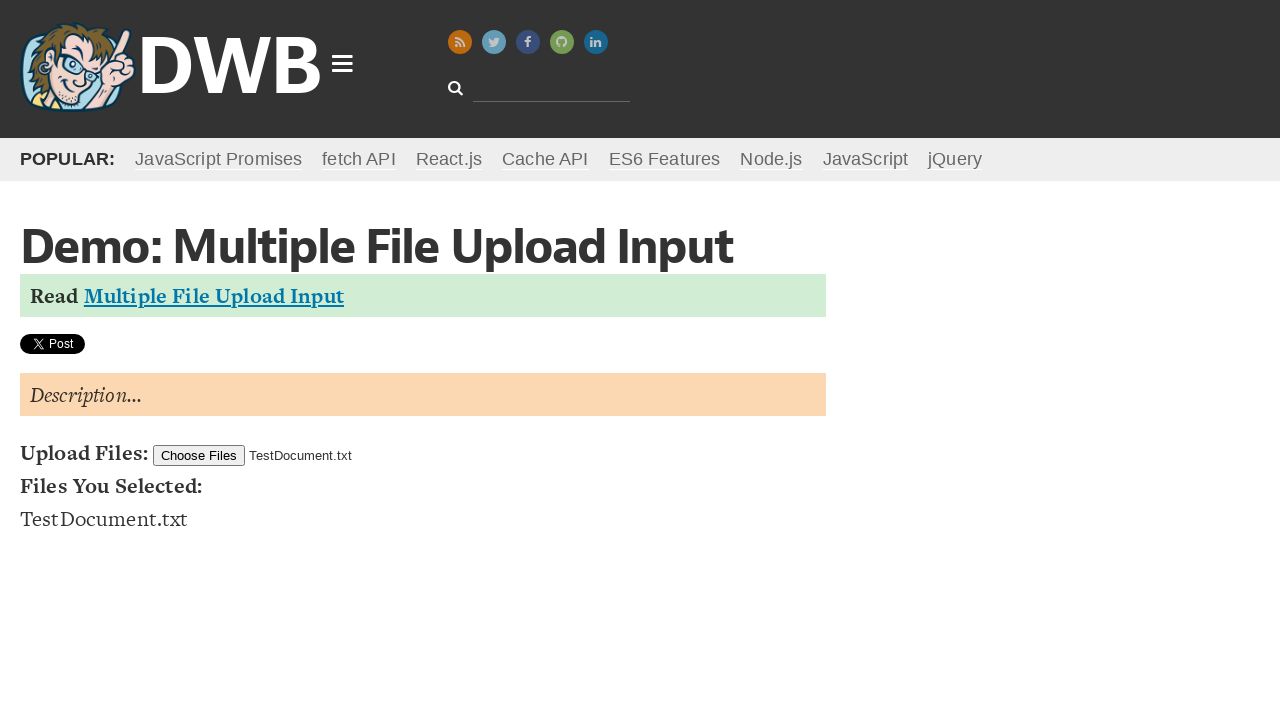

File list updated and uploaded filename appeared in the list
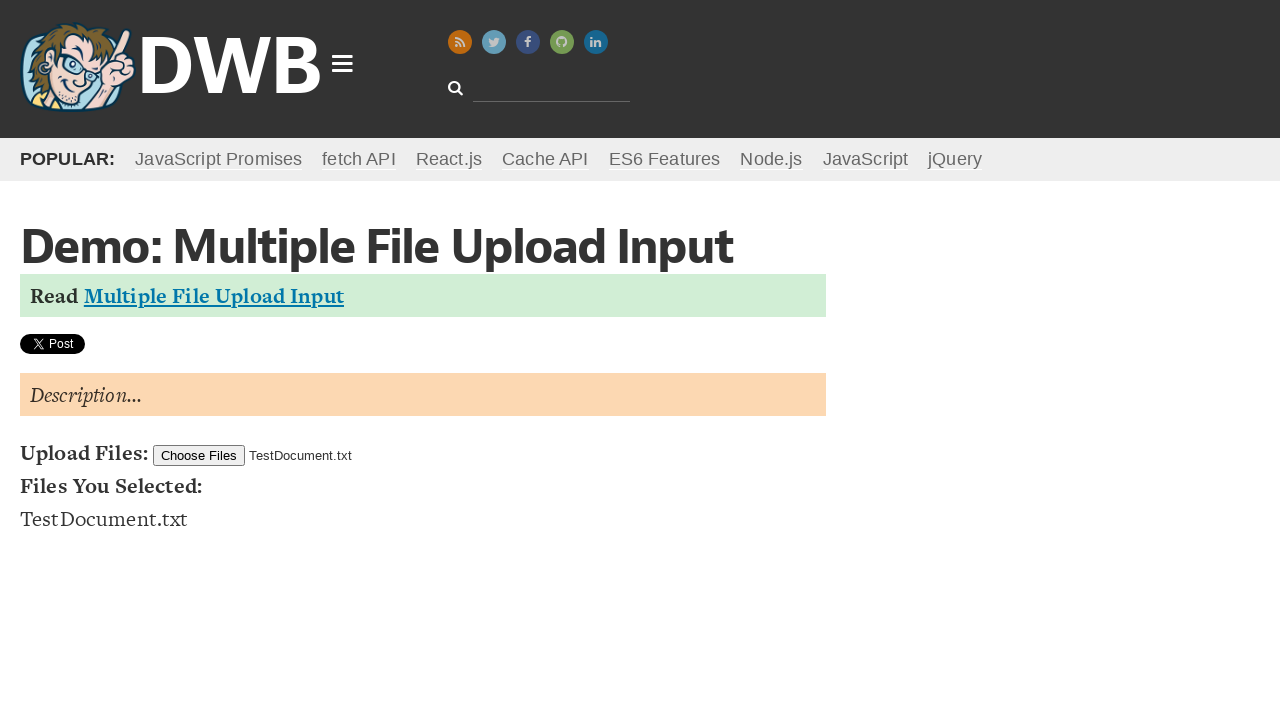

Cleaned up temporary test file
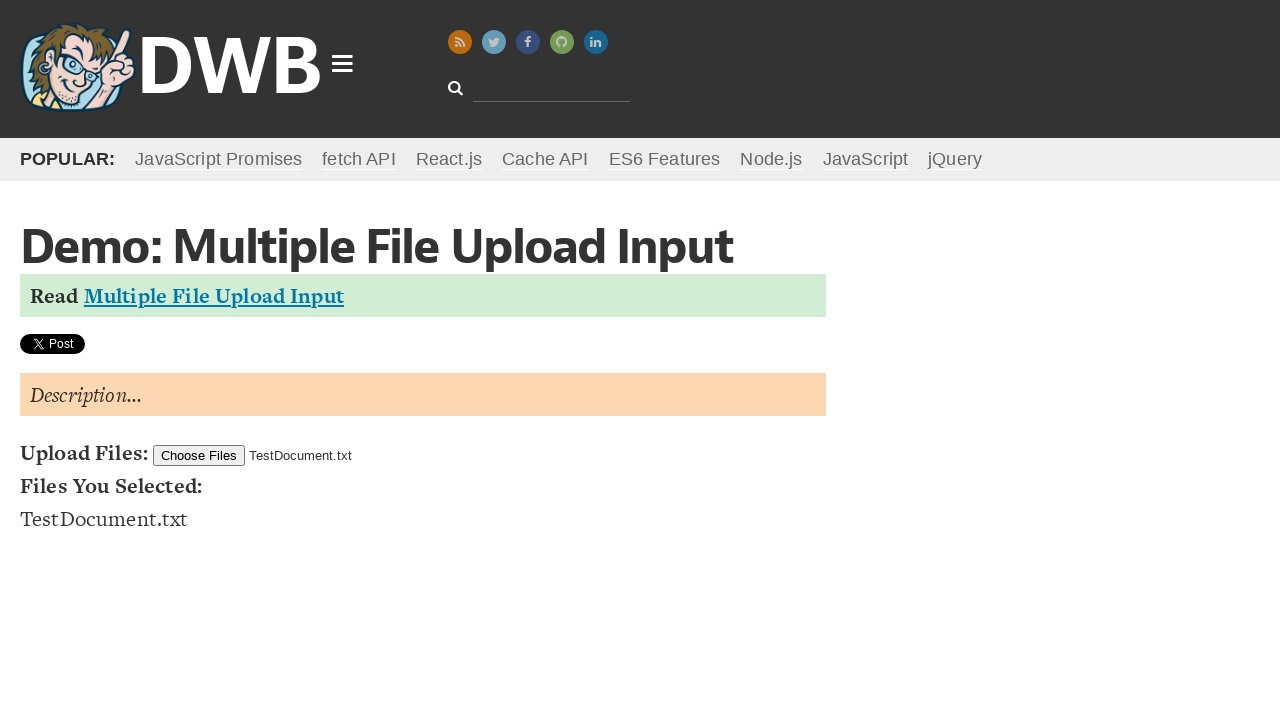

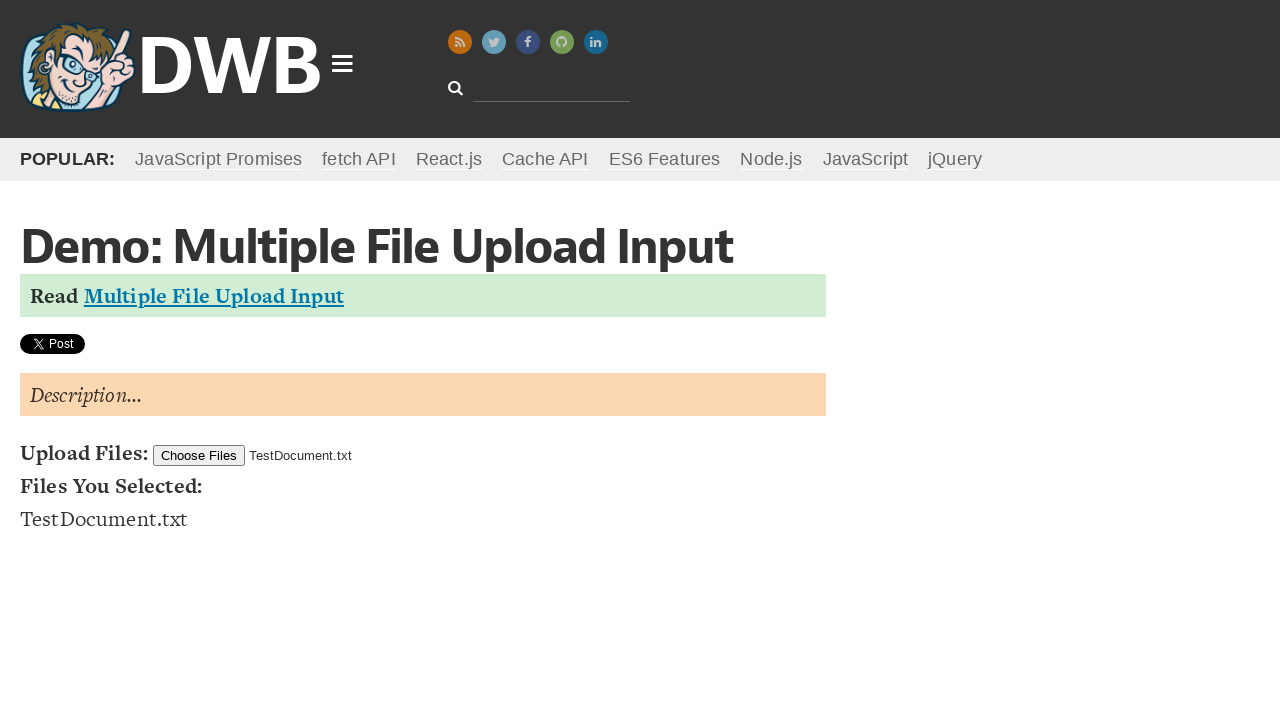